Tests that the currently applied filter link is highlighted with selected class

Starting URL: https://demo.playwright.dev/todomvc

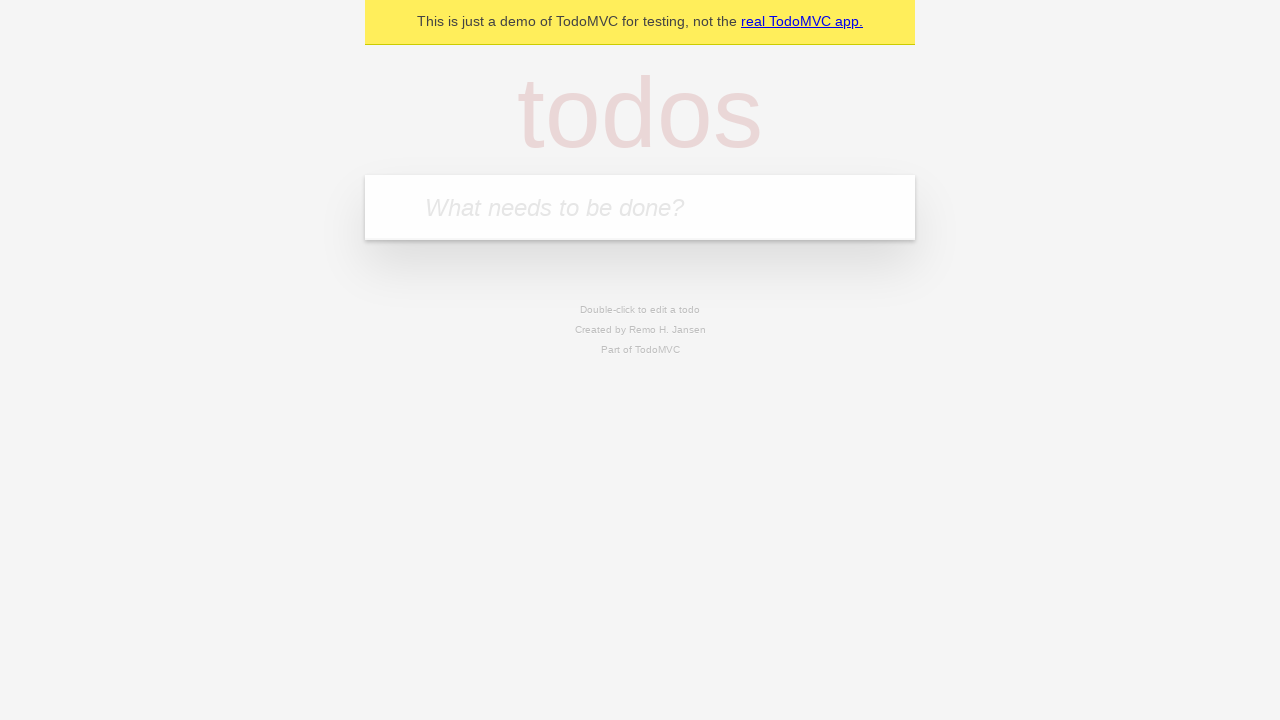

Filled todo input with 'buy some cheese' on internal:attr=[placeholder="What needs to be done?"i]
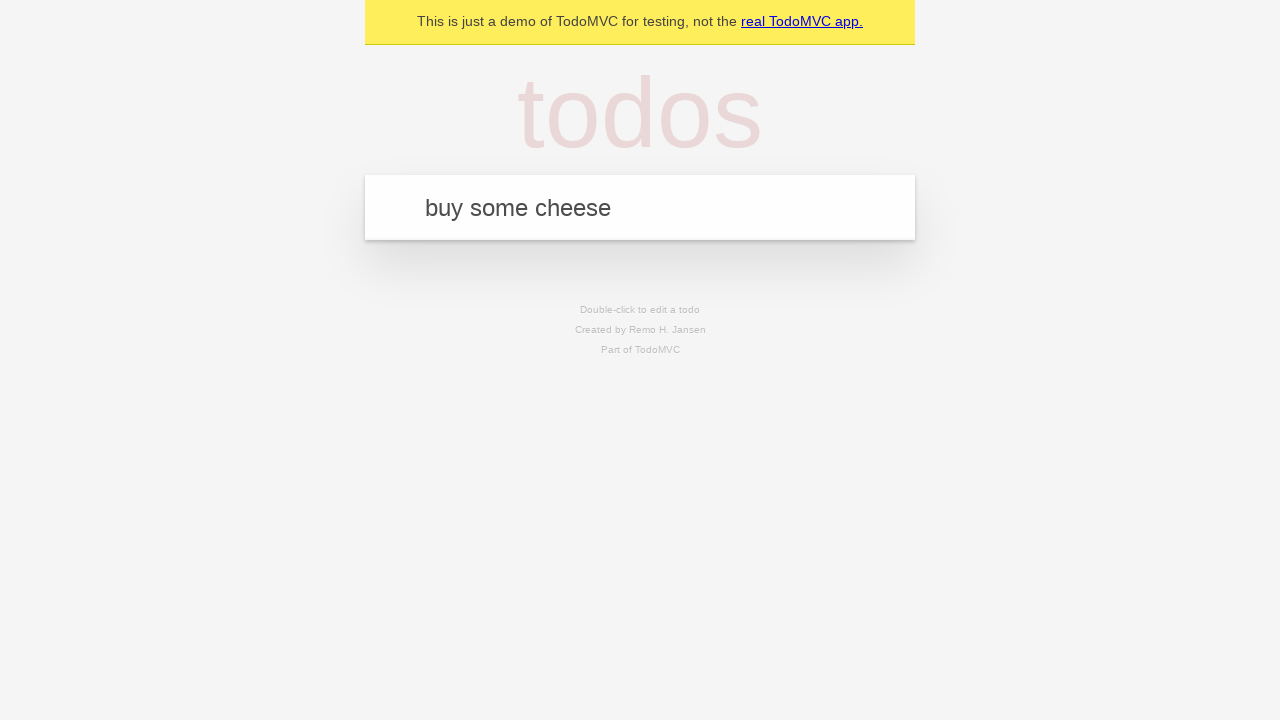

Pressed Enter to add first todo item on internal:attr=[placeholder="What needs to be done?"i]
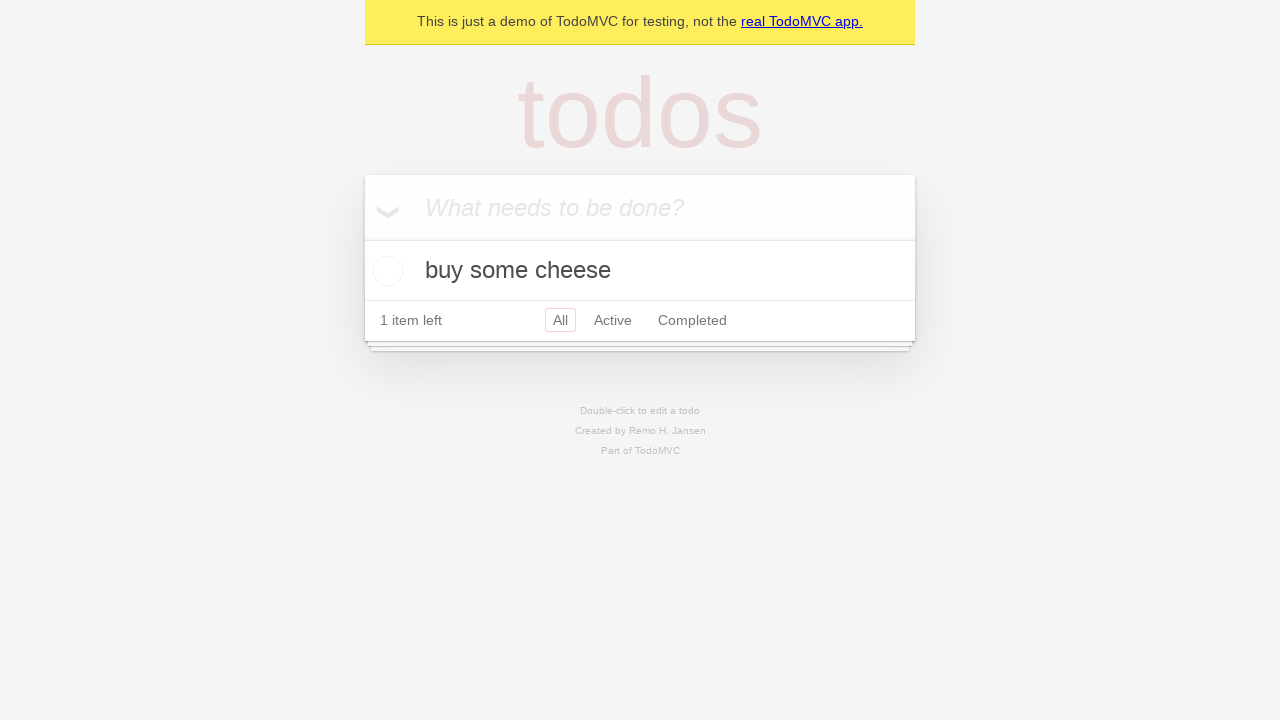

Filled todo input with 'feed the cat' on internal:attr=[placeholder="What needs to be done?"i]
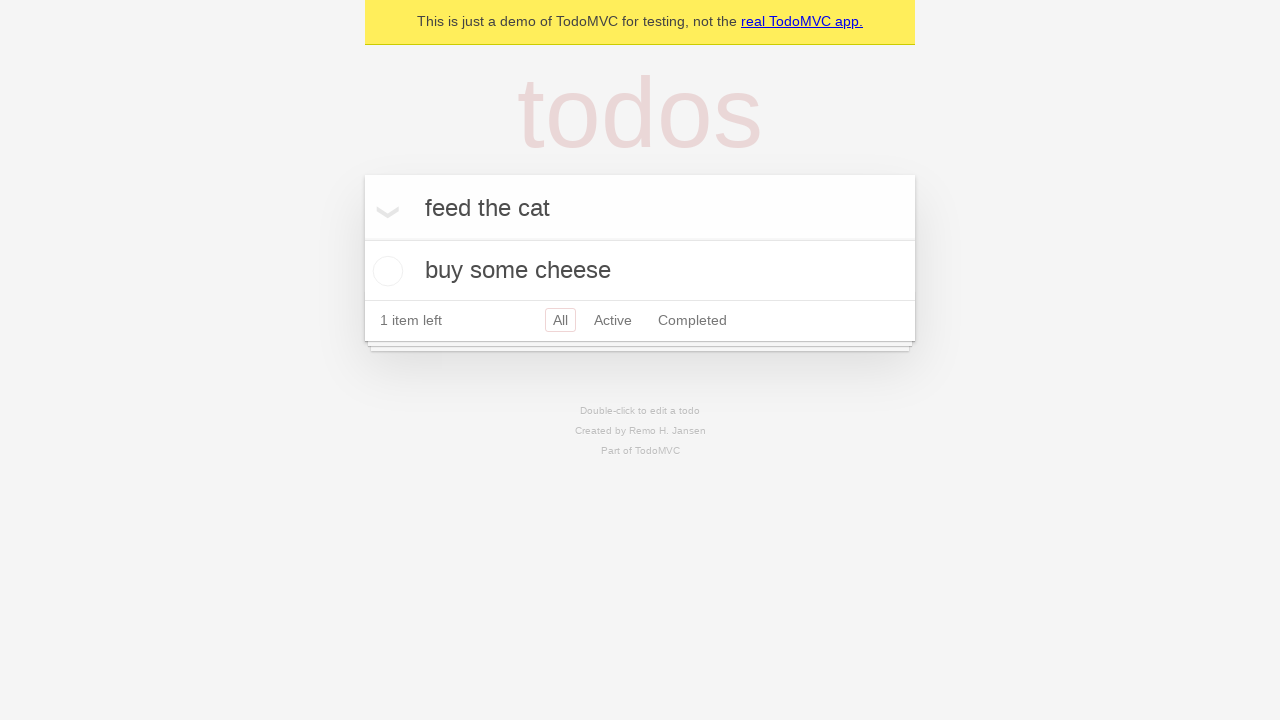

Pressed Enter to add second todo item on internal:attr=[placeholder="What needs to be done?"i]
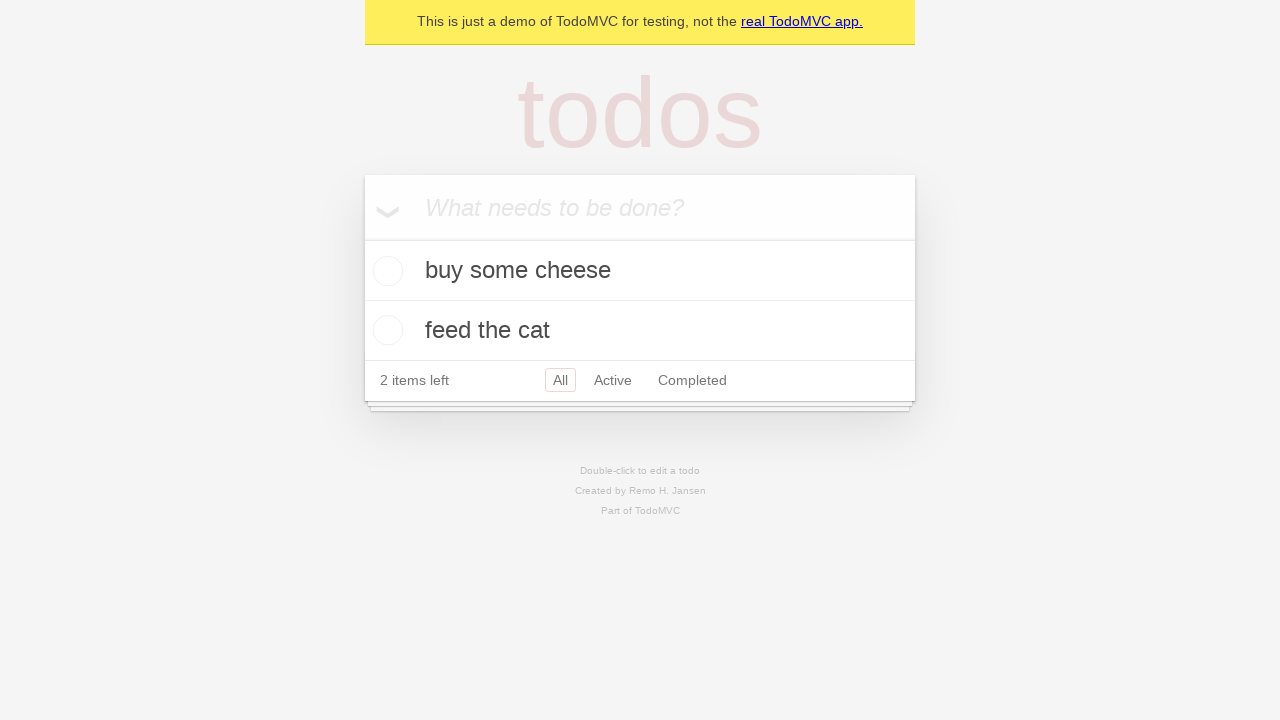

Filled todo input with 'book a doctors appointment' on internal:attr=[placeholder="What needs to be done?"i]
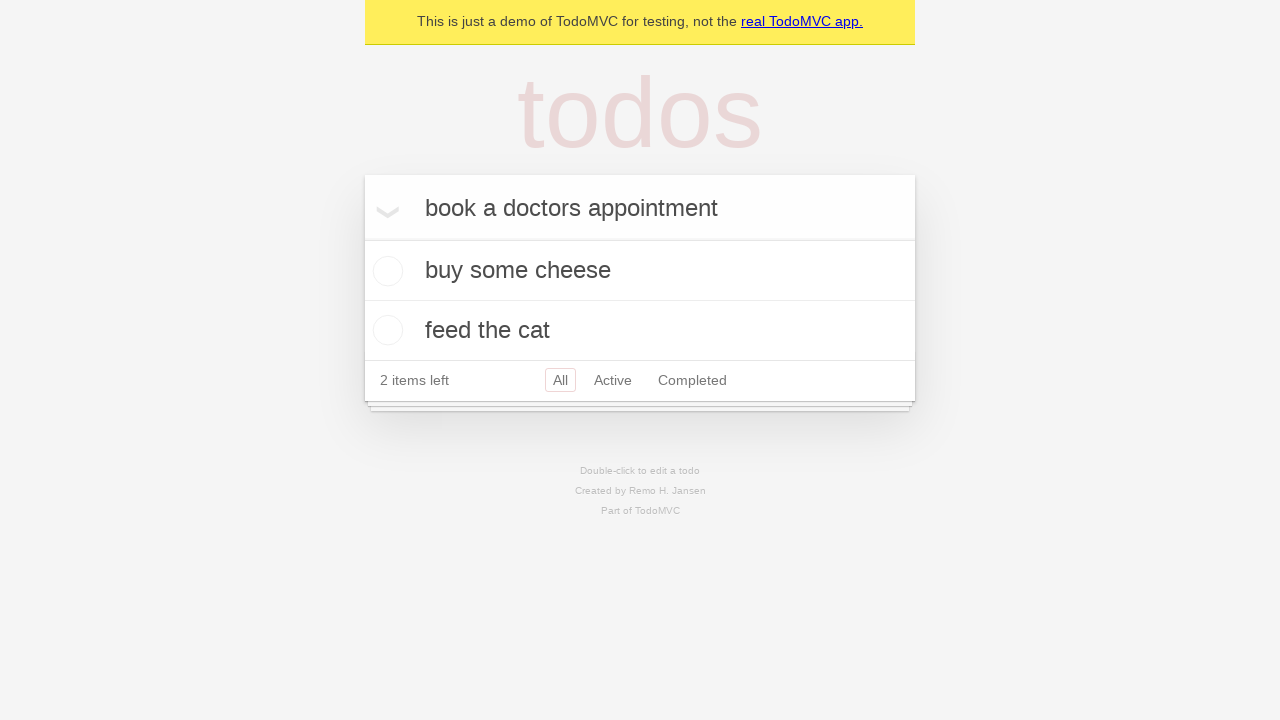

Pressed Enter to add third todo item on internal:attr=[placeholder="What needs to be done?"i]
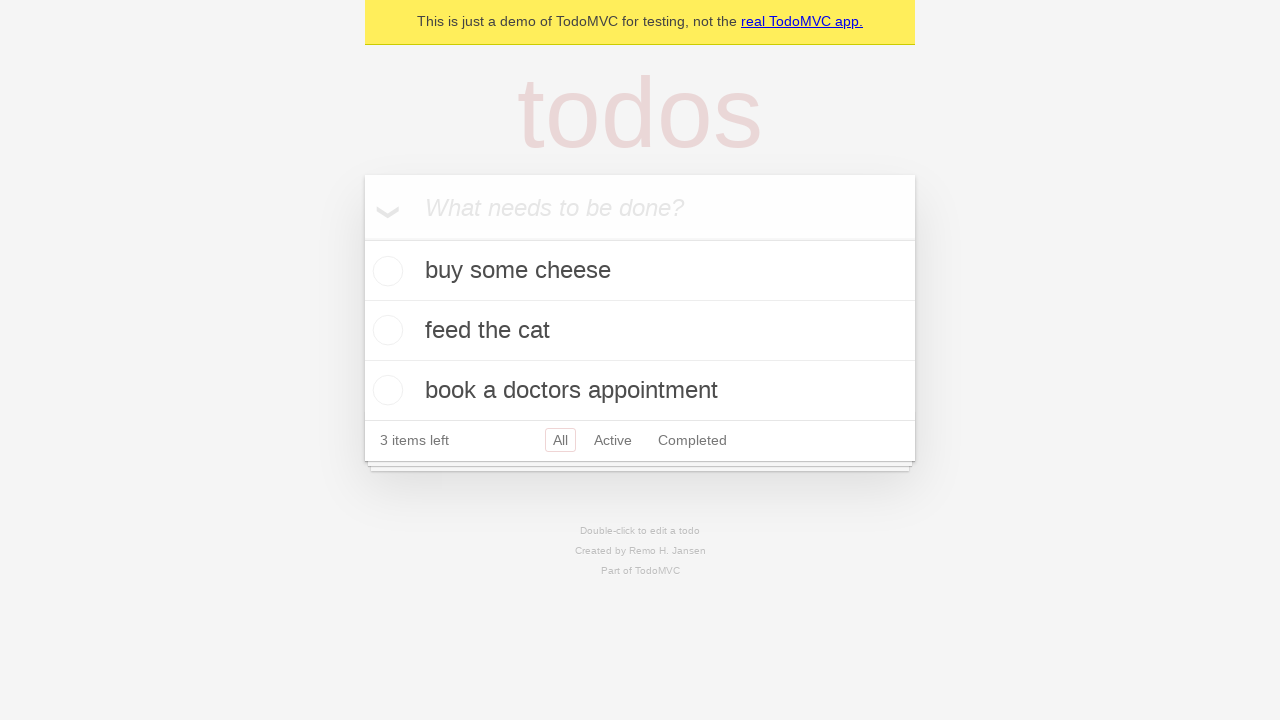

Clicked Active filter link at (613, 440) on internal:role=link[name="Active"i]
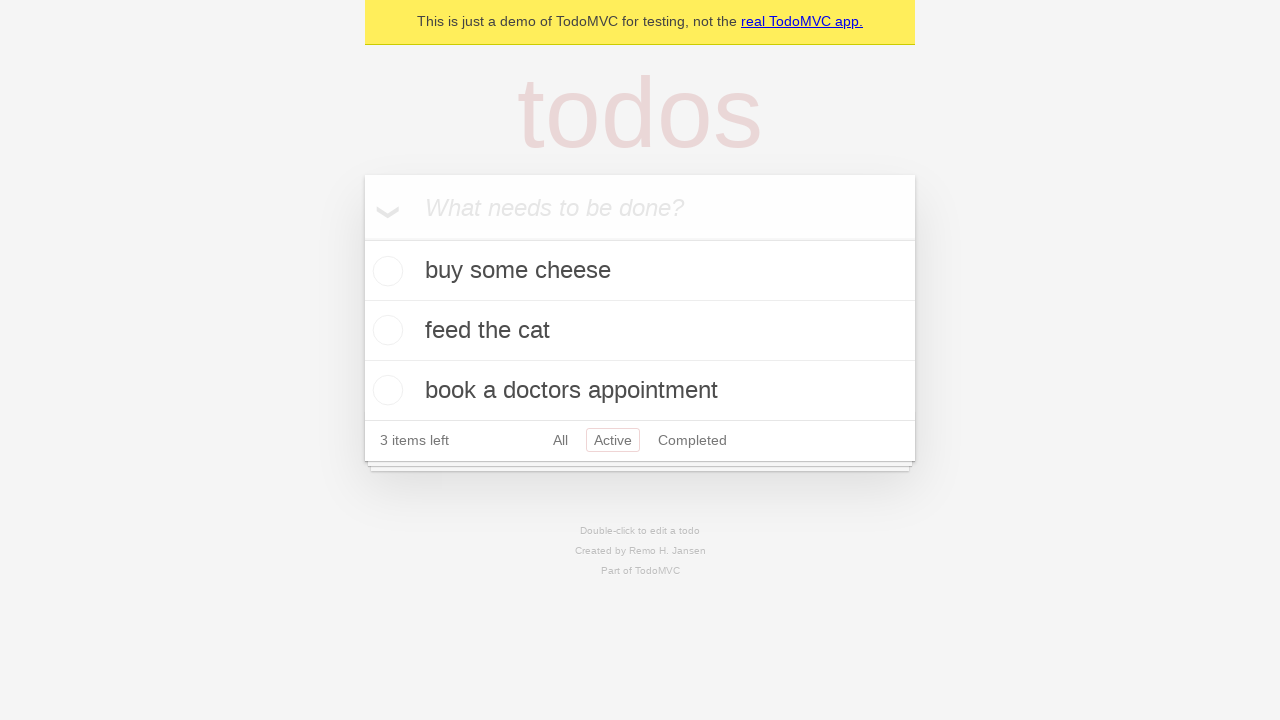

Clicked Completed filter link to verify it highlights as selected at (692, 440) on internal:role=link[name="Completed"i]
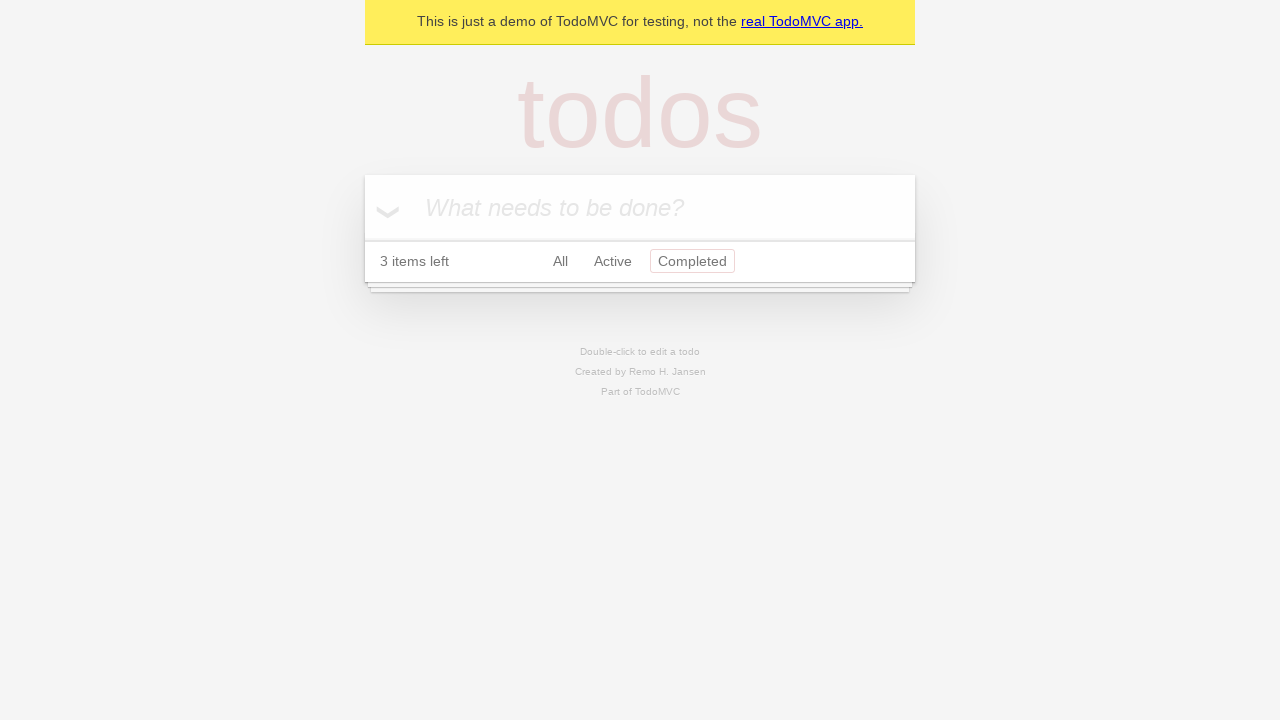

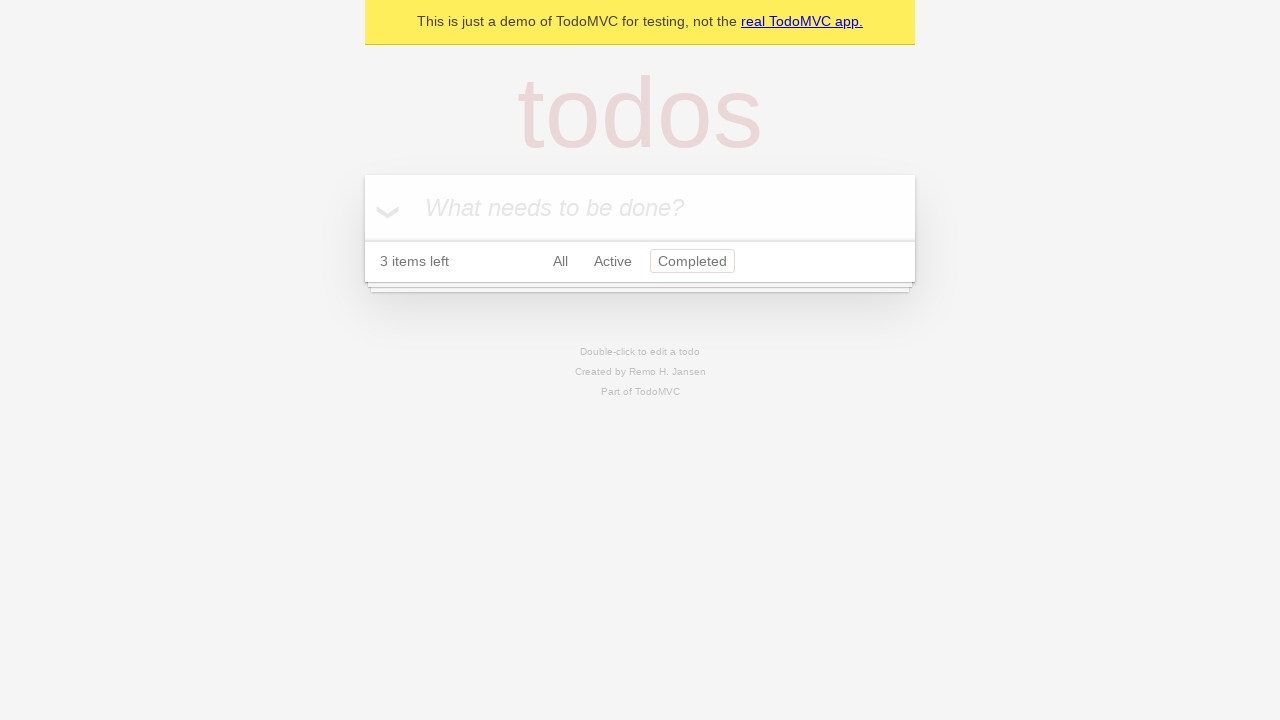